Tests clearing the complete state of all items by checking and then unchecking the toggle all checkbox.

Starting URL: https://demo.playwright.dev/todomvc

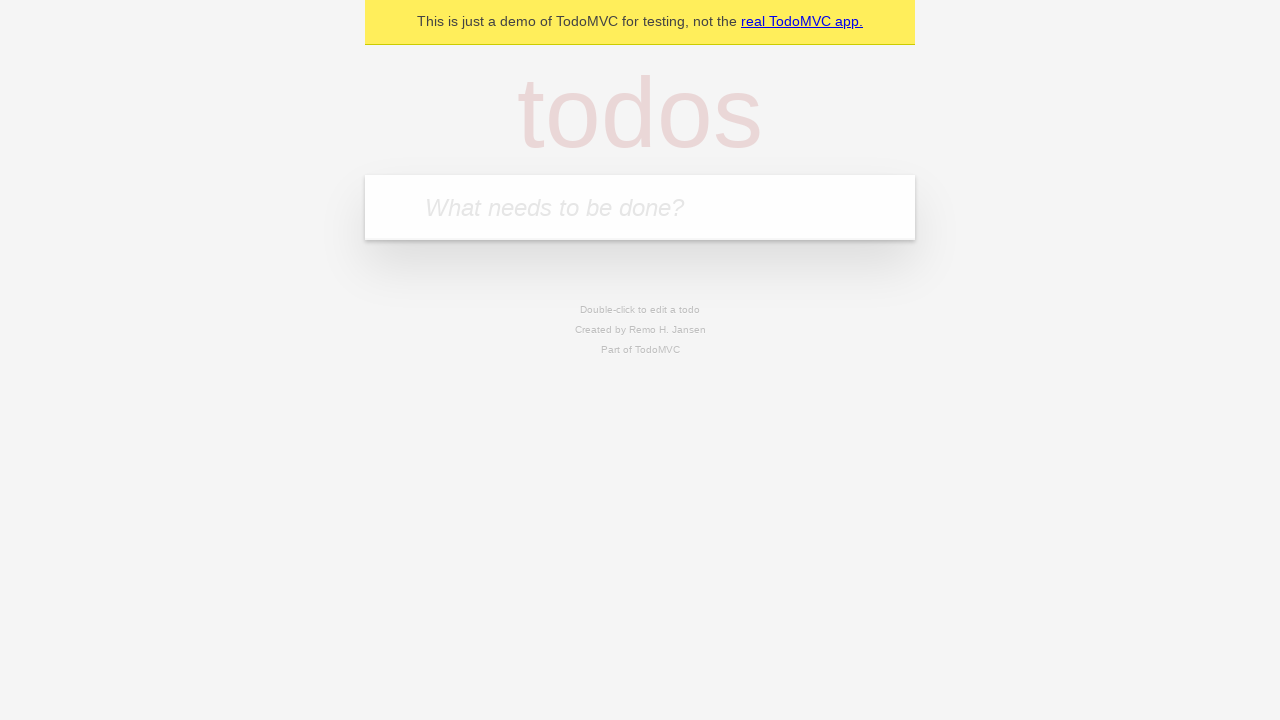

Filled todo input with 'buy some cheese' on internal:attr=[placeholder="What needs to be done?"i]
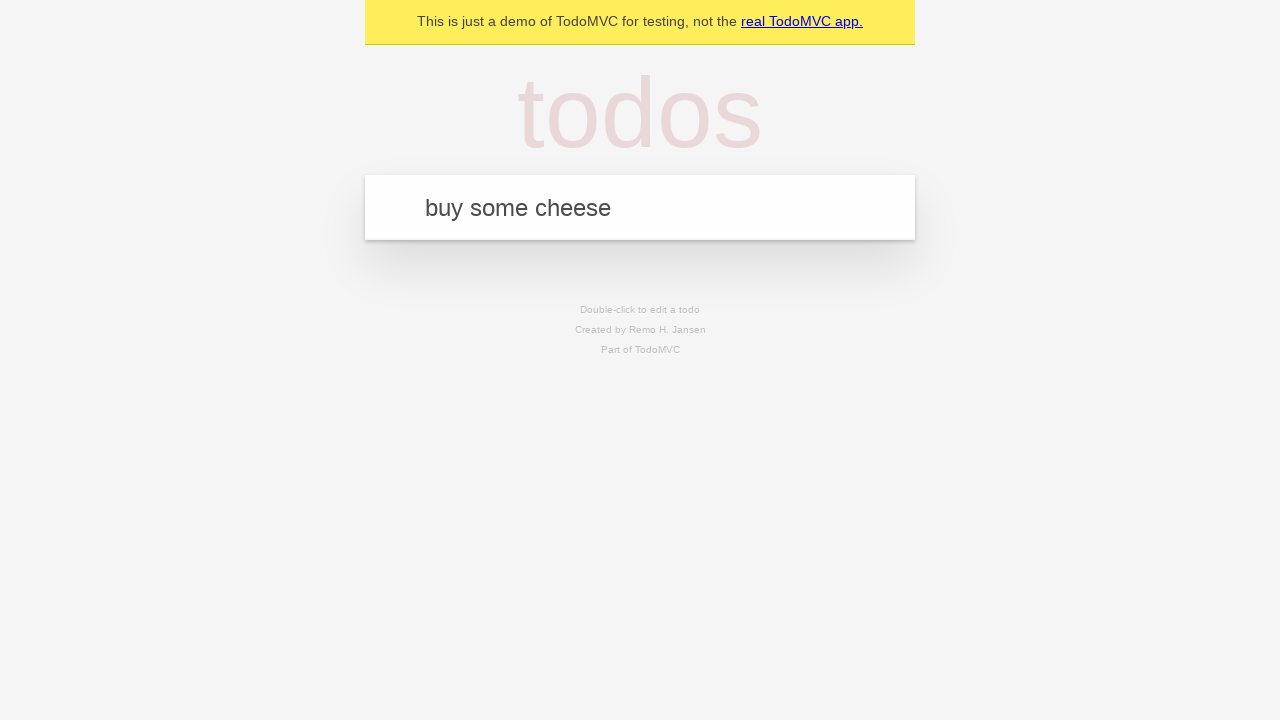

Pressed Enter to add first todo on internal:attr=[placeholder="What needs to be done?"i]
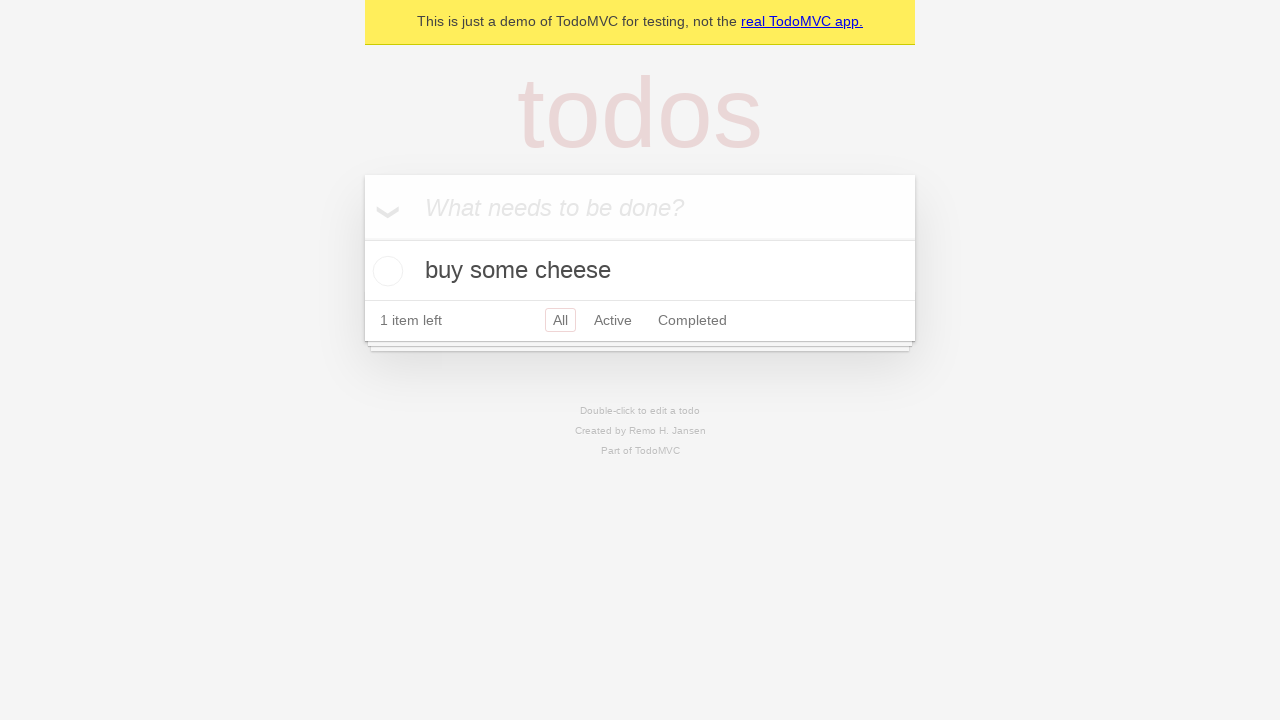

Filled todo input with 'feed the cat' on internal:attr=[placeholder="What needs to be done?"i]
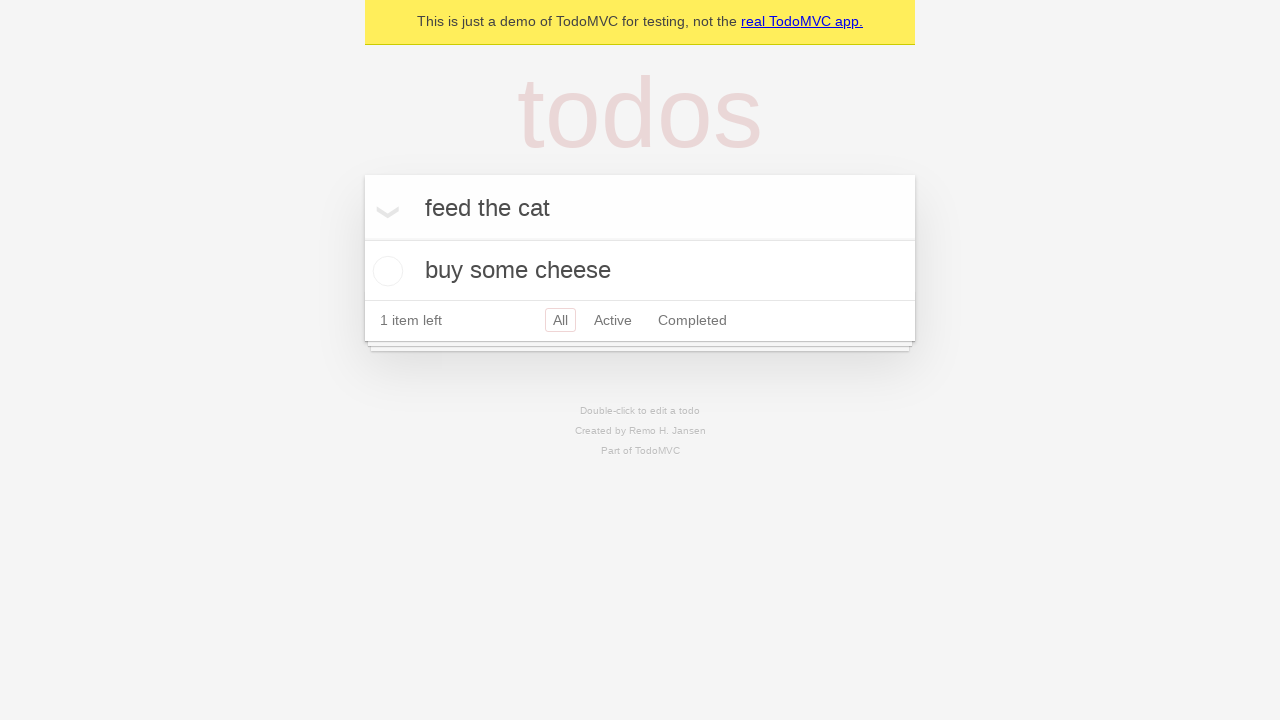

Pressed Enter to add second todo on internal:attr=[placeholder="What needs to be done?"i]
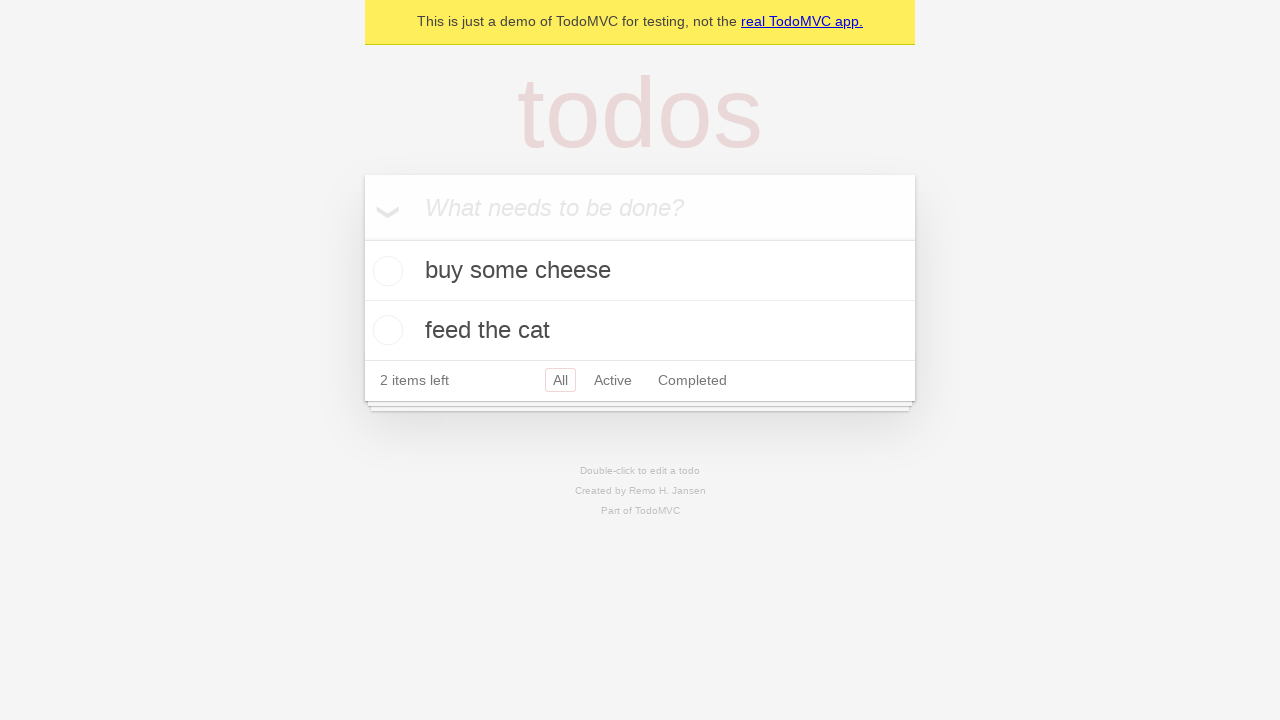

Filled todo input with 'book a doctors appointment' on internal:attr=[placeholder="What needs to be done?"i]
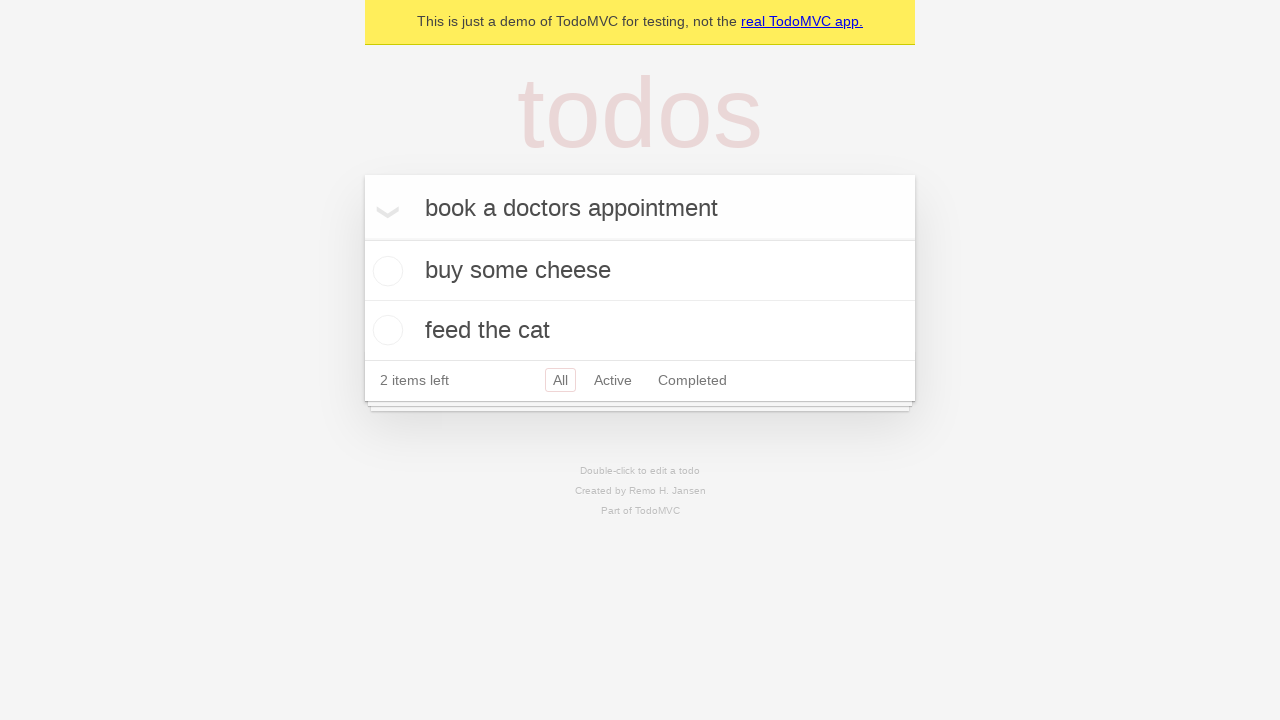

Pressed Enter to add third todo on internal:attr=[placeholder="What needs to be done?"i]
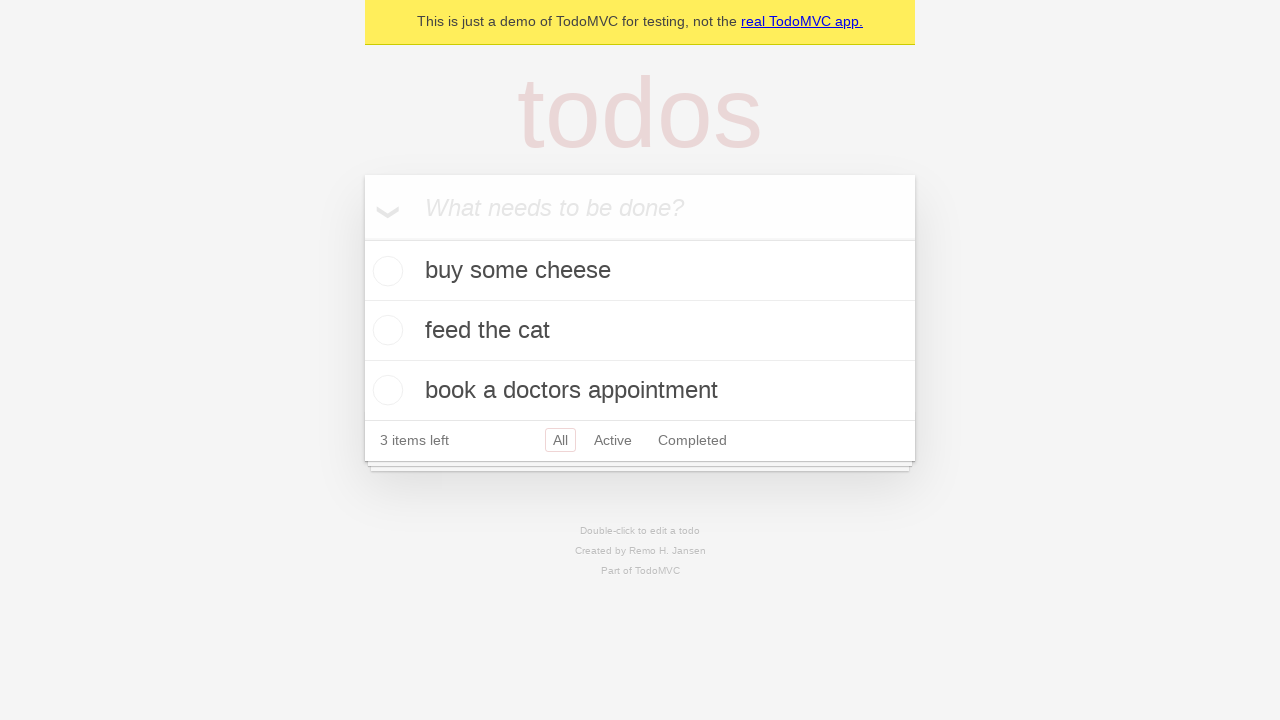

Clicked toggle all checkbox to mark all todos as complete at (362, 238) on internal:label="Mark all as complete"i
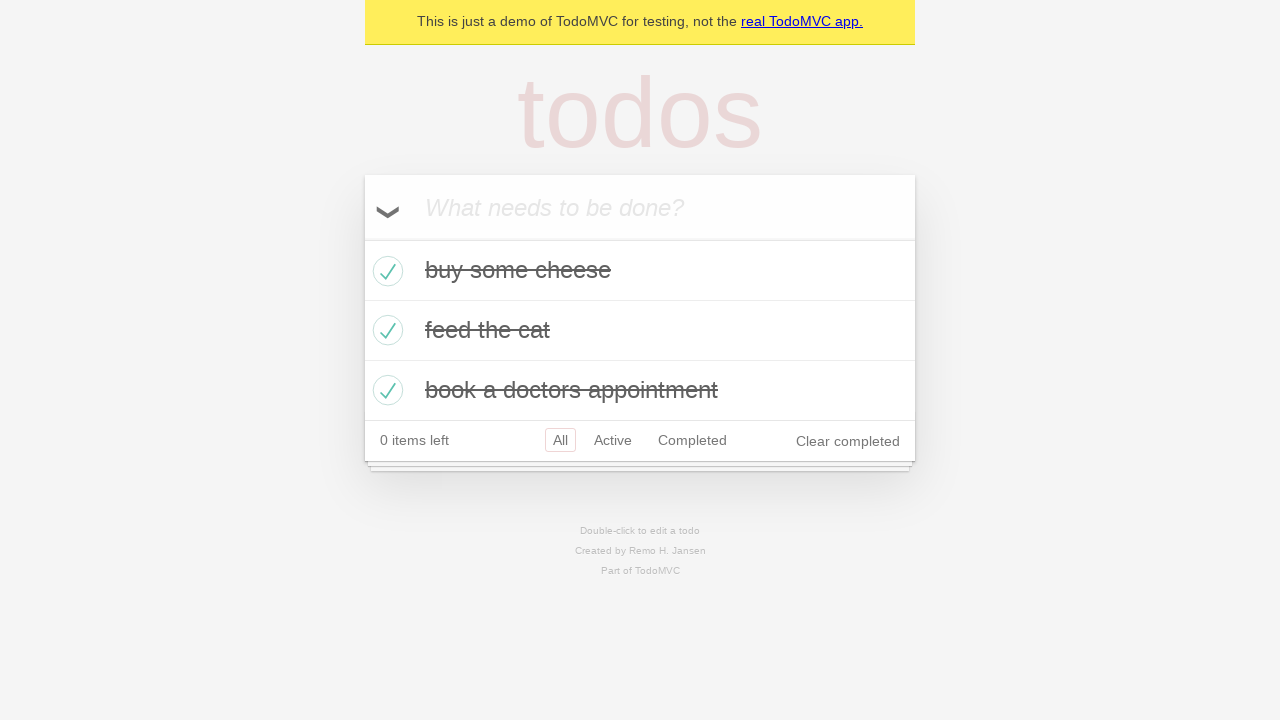

Unchecked toggle all checkbox to clear complete state of all todos at (362, 238) on internal:label="Mark all as complete"i
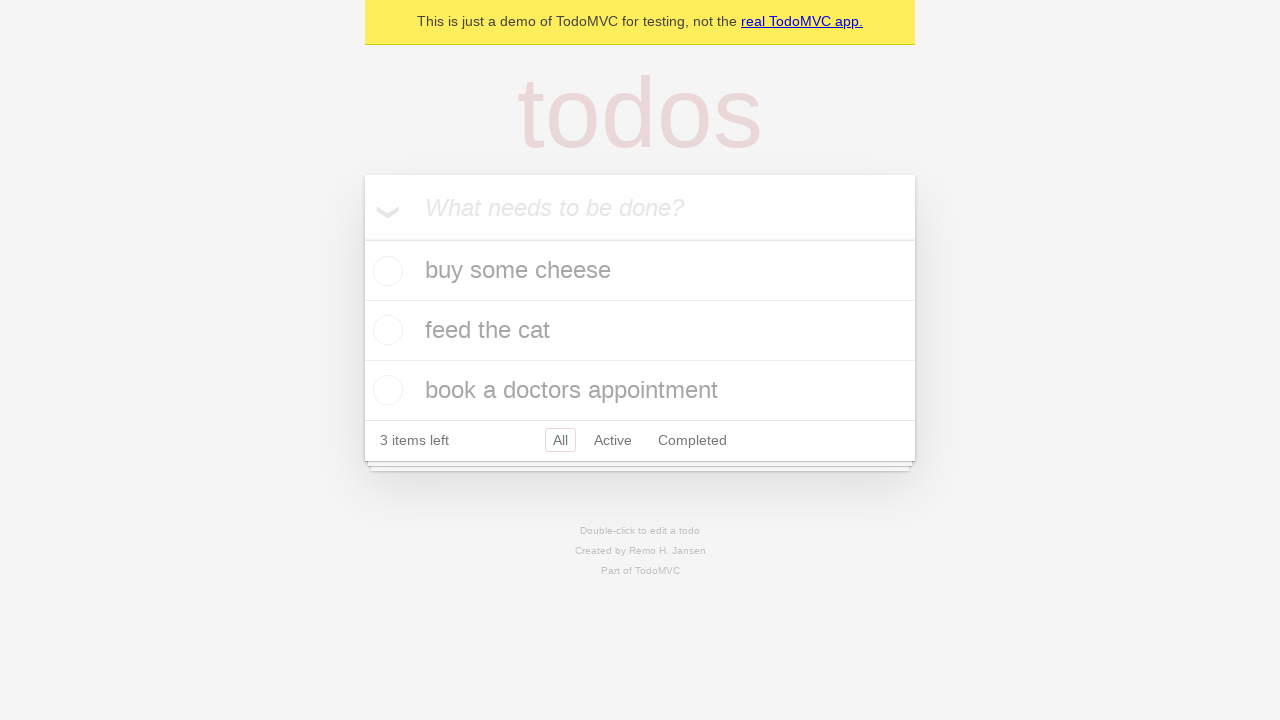

Waited for todo items to be visible in uncompleted state
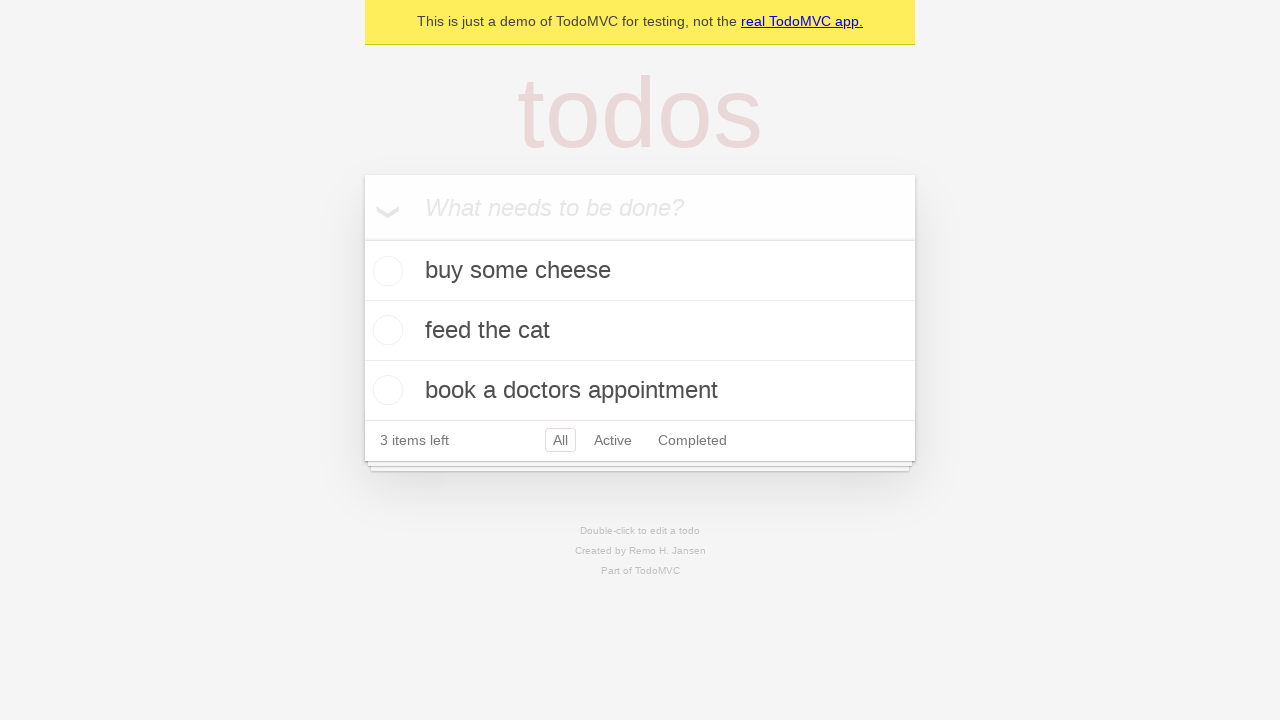

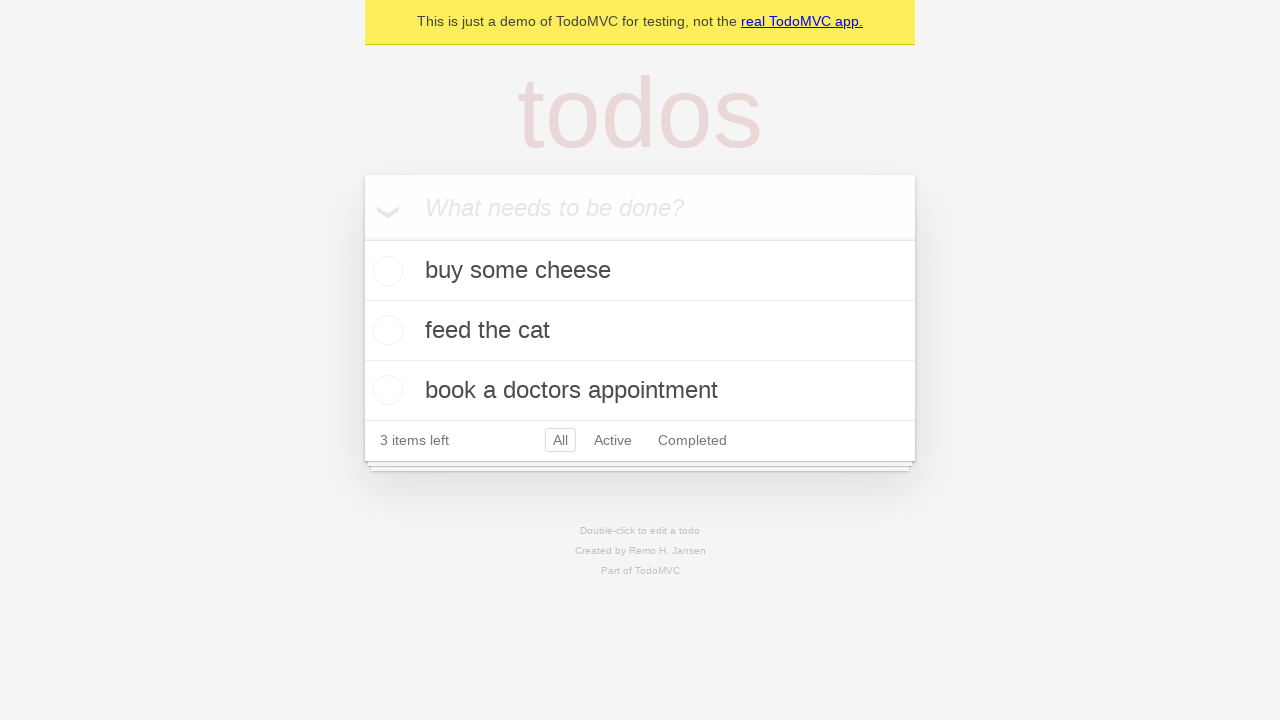